Intercepts the real fruits API response, adds a custom fruit (Chocapic), and verifies it appears alongside real data

Starting URL: https://demo.playwright.dev/api-mocking/

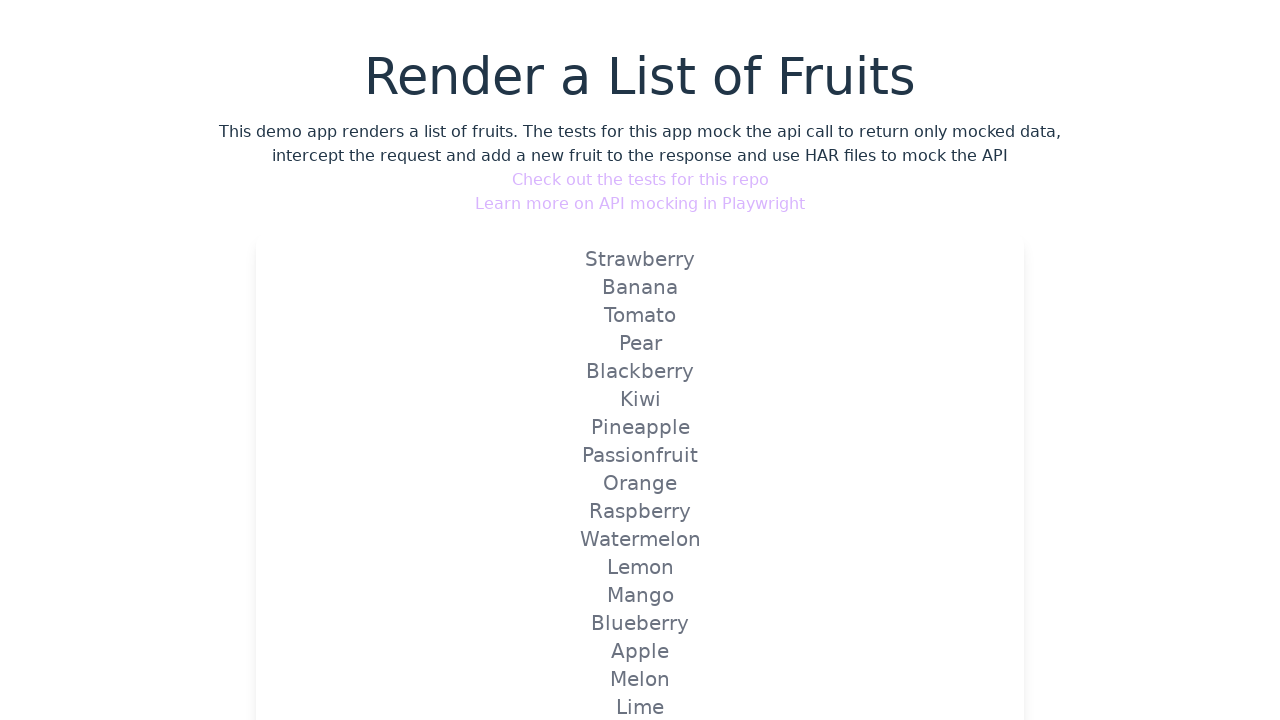

Set up API route interception to modify fruits endpoint
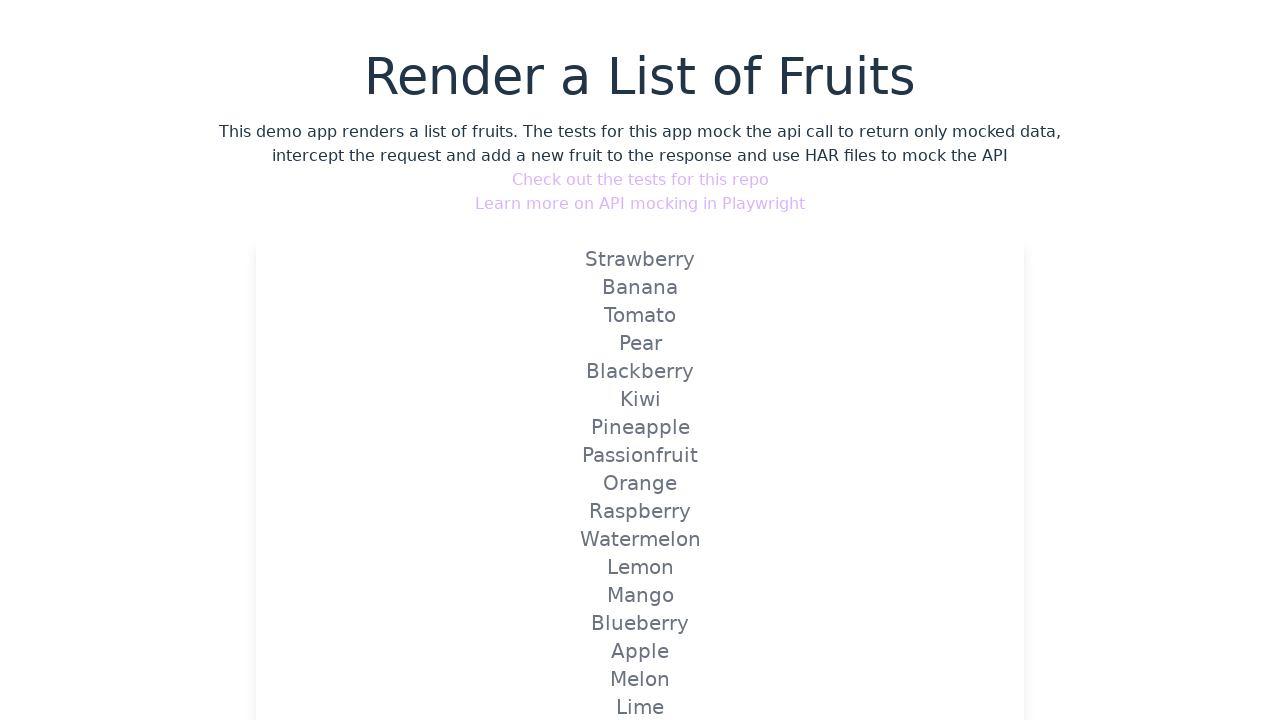

Reloaded the page to trigger the mocked API call
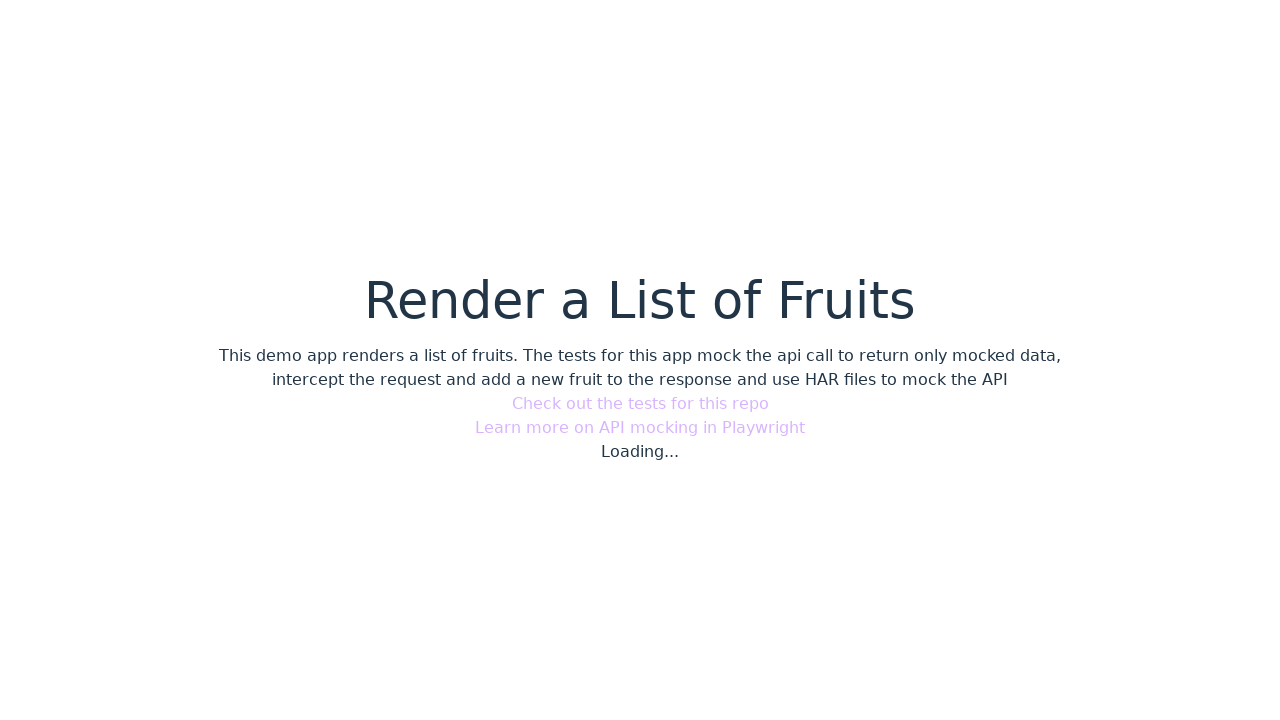

Verified that custom fruit 'Chocapic' appears on the page alongside real API data
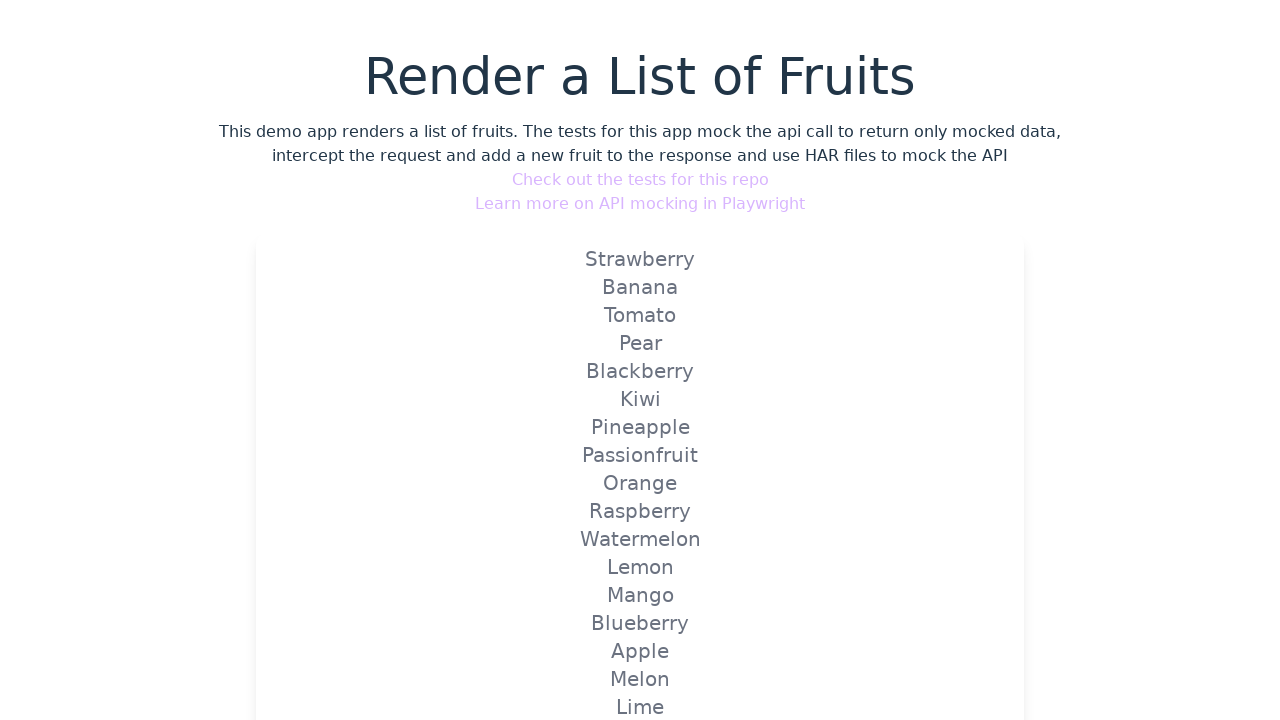

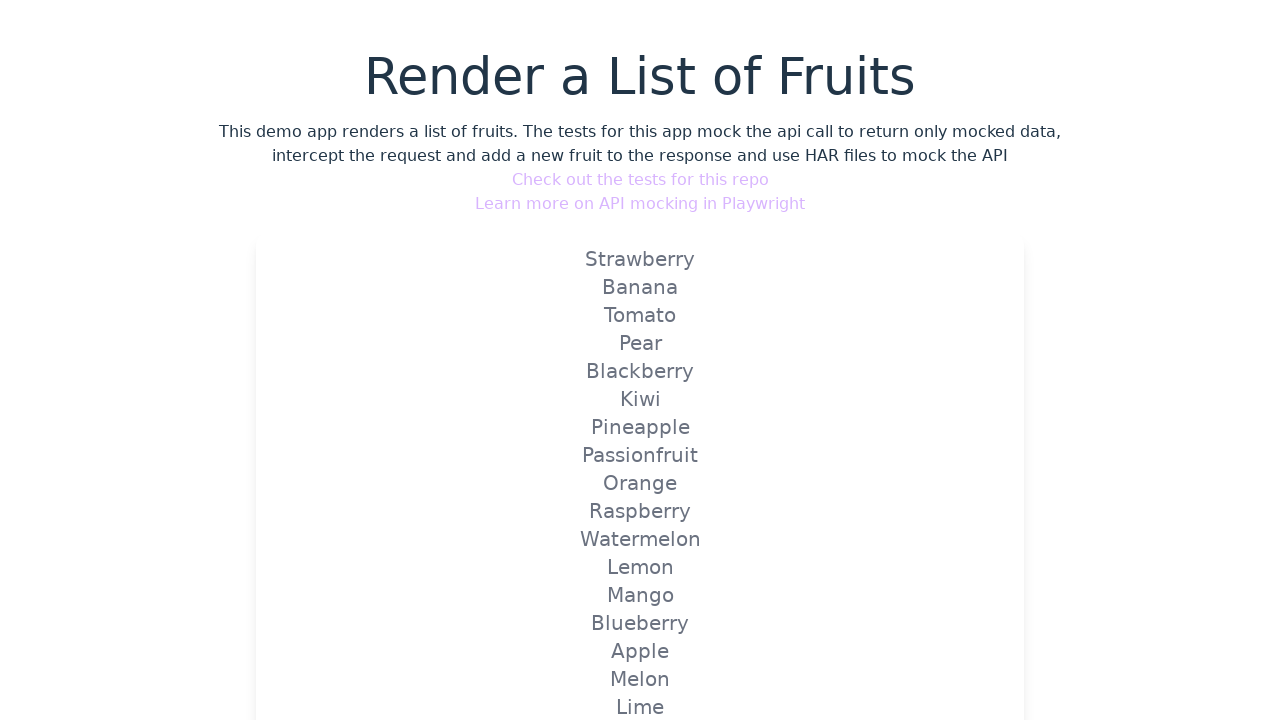